Tests marking all todo items as completed using the toggle-all checkbox

Starting URL: https://demo.playwright.dev/todomvc

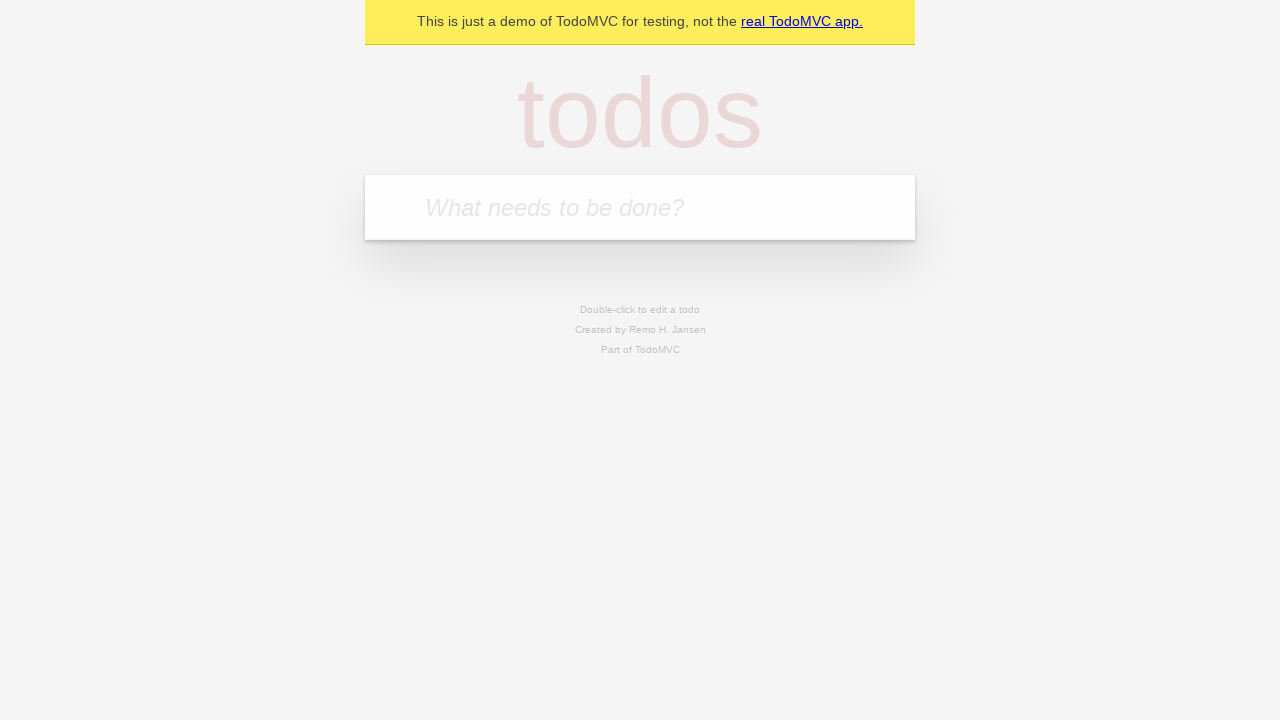

Filled todo input with 'buy some cheese' on internal:attr=[placeholder="What needs to be done?"i]
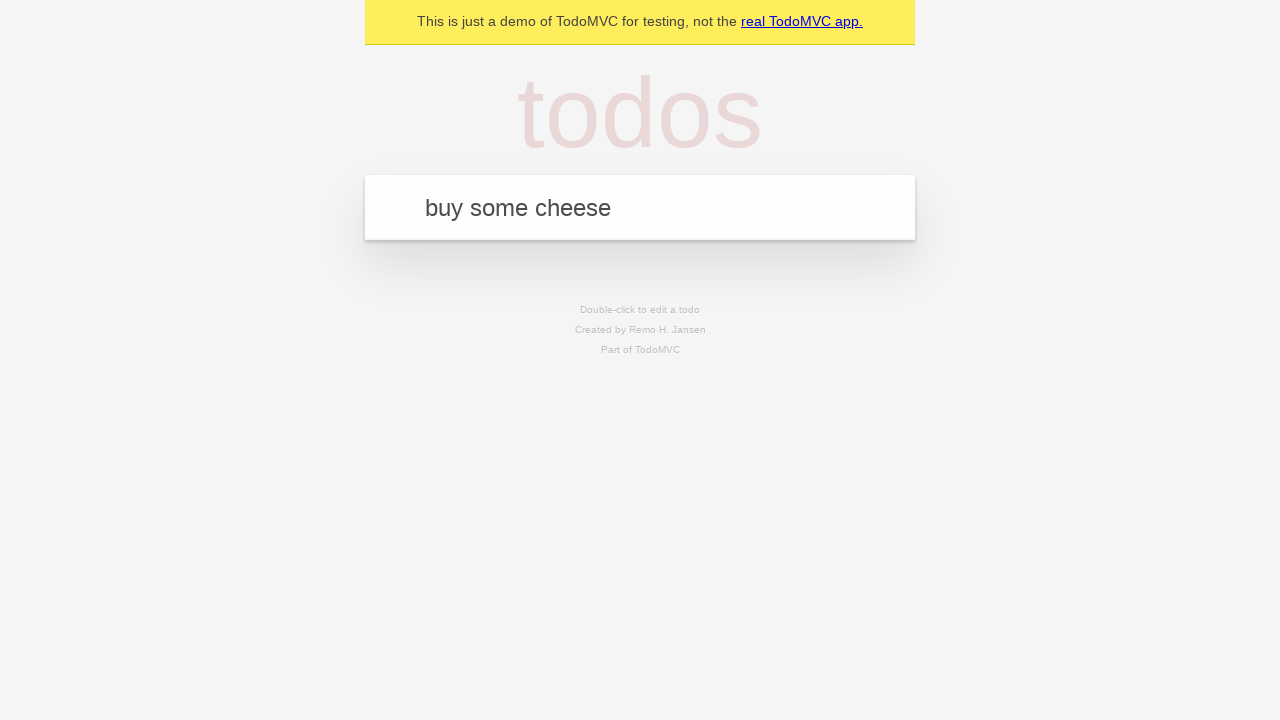

Pressed Enter to add todo item 'buy some cheese' on internal:attr=[placeholder="What needs to be done?"i]
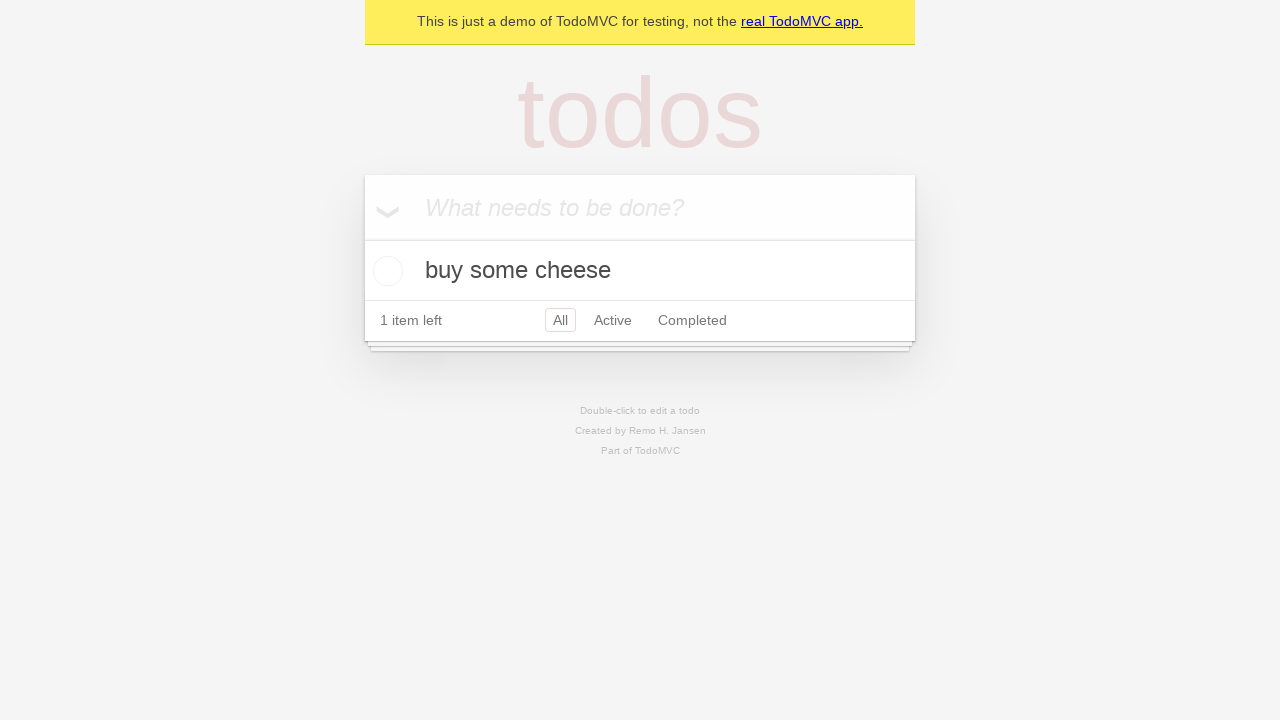

Filled todo input with 'feed the cat' on internal:attr=[placeholder="What needs to be done?"i]
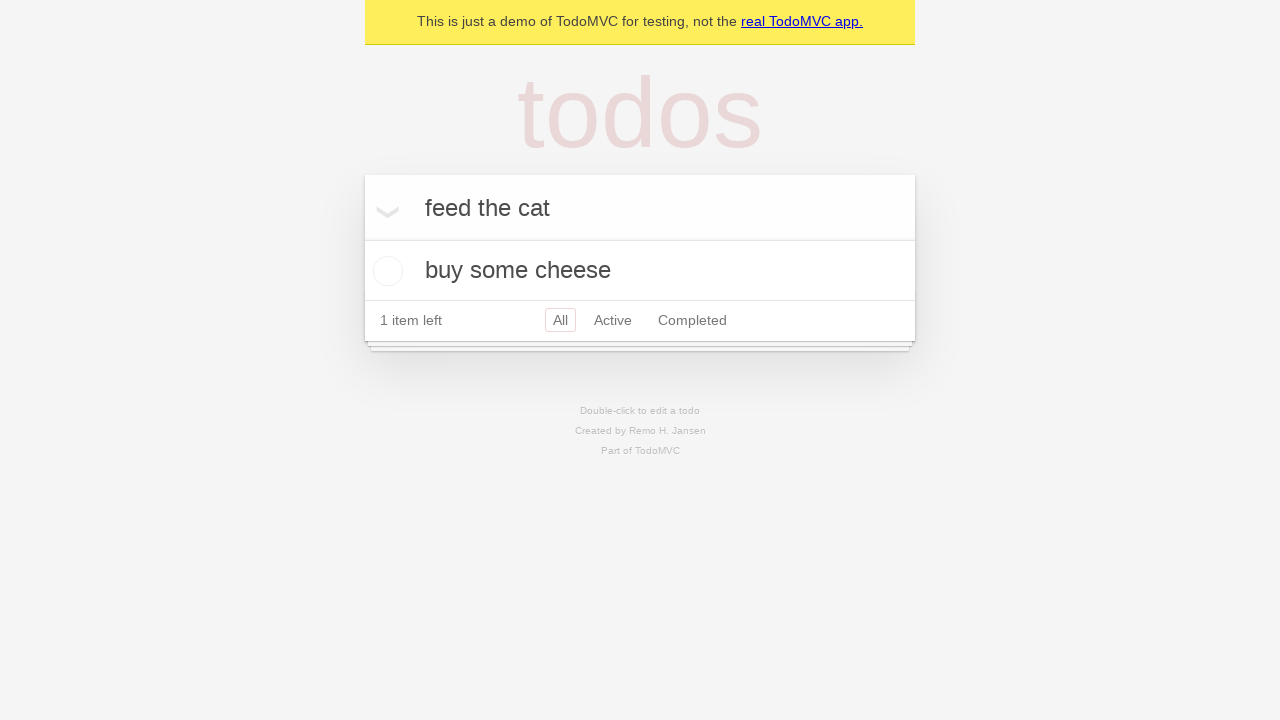

Pressed Enter to add todo item 'feed the cat' on internal:attr=[placeholder="What needs to be done?"i]
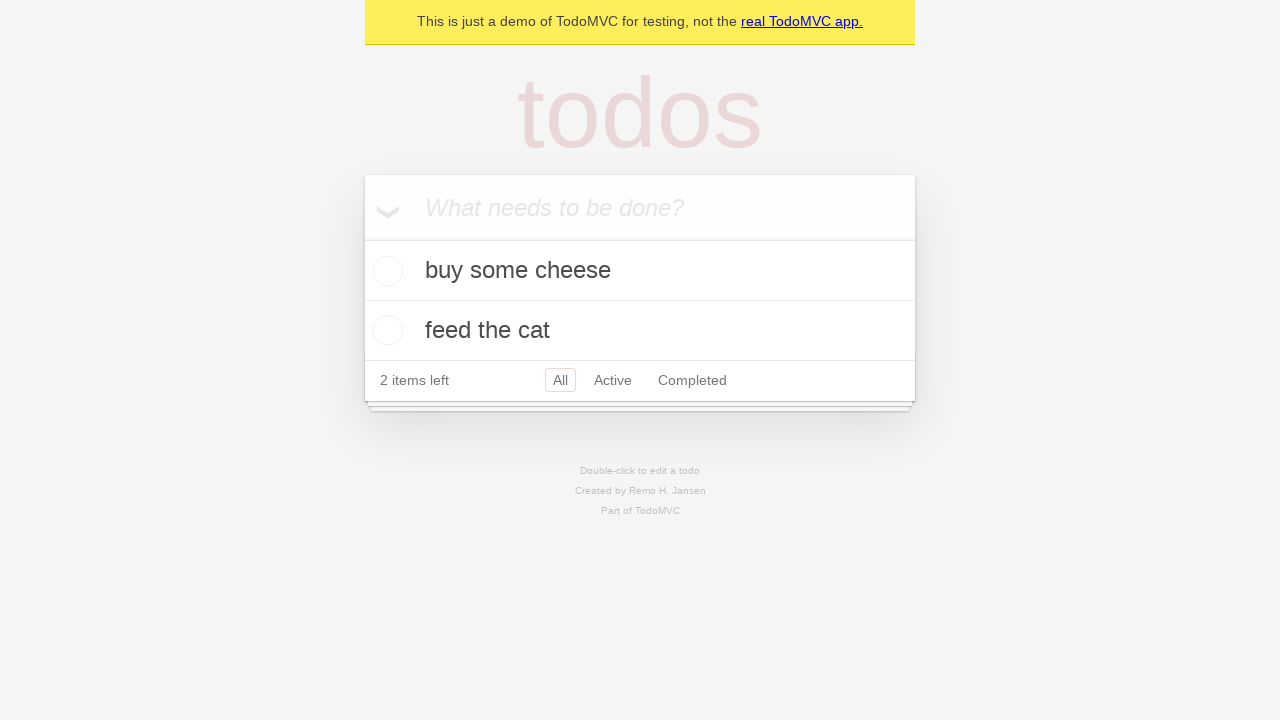

Filled todo input with 'book a doctors appointment' on internal:attr=[placeholder="What needs to be done?"i]
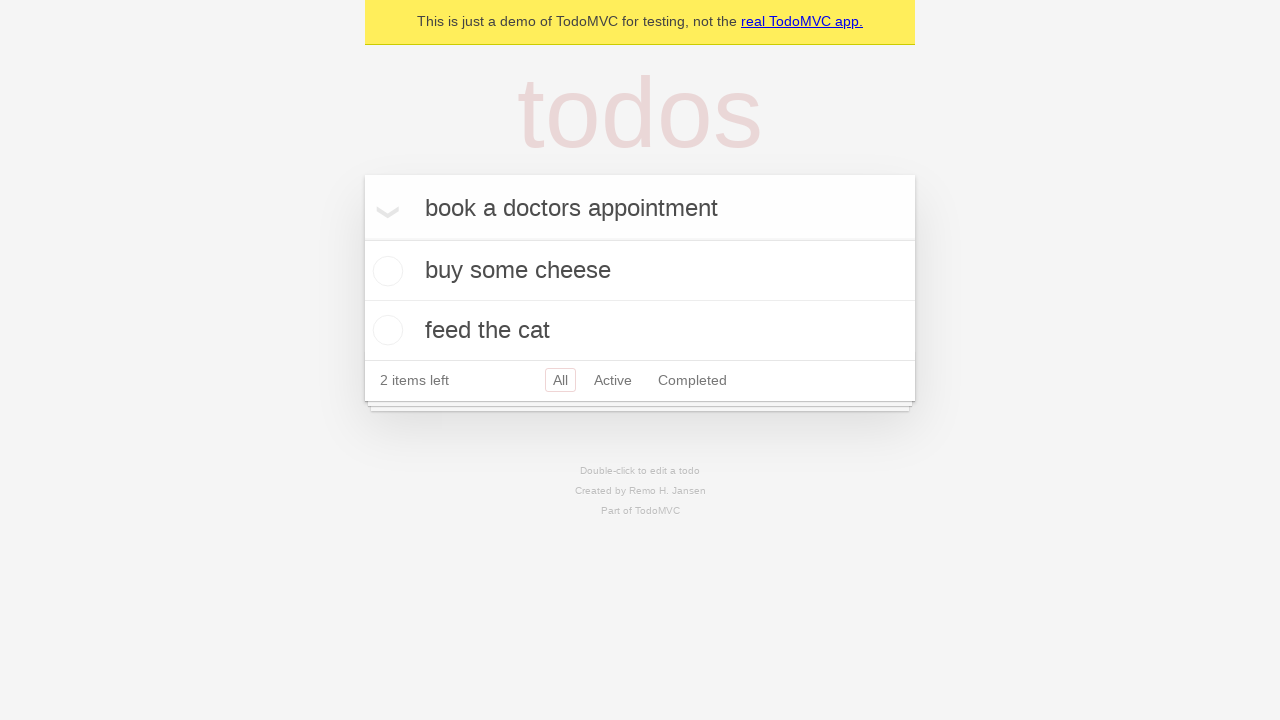

Pressed Enter to add todo item 'book a doctors appointment' on internal:attr=[placeholder="What needs to be done?"i]
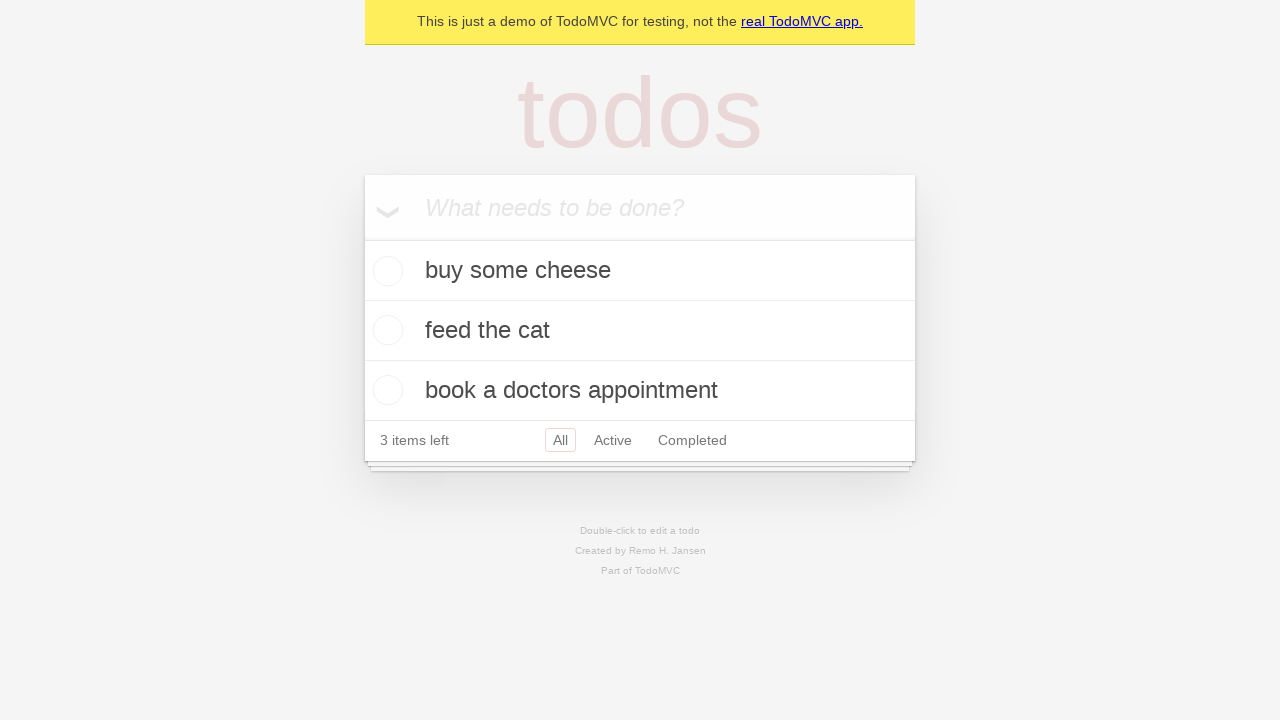

All 3 todo items loaded successfully
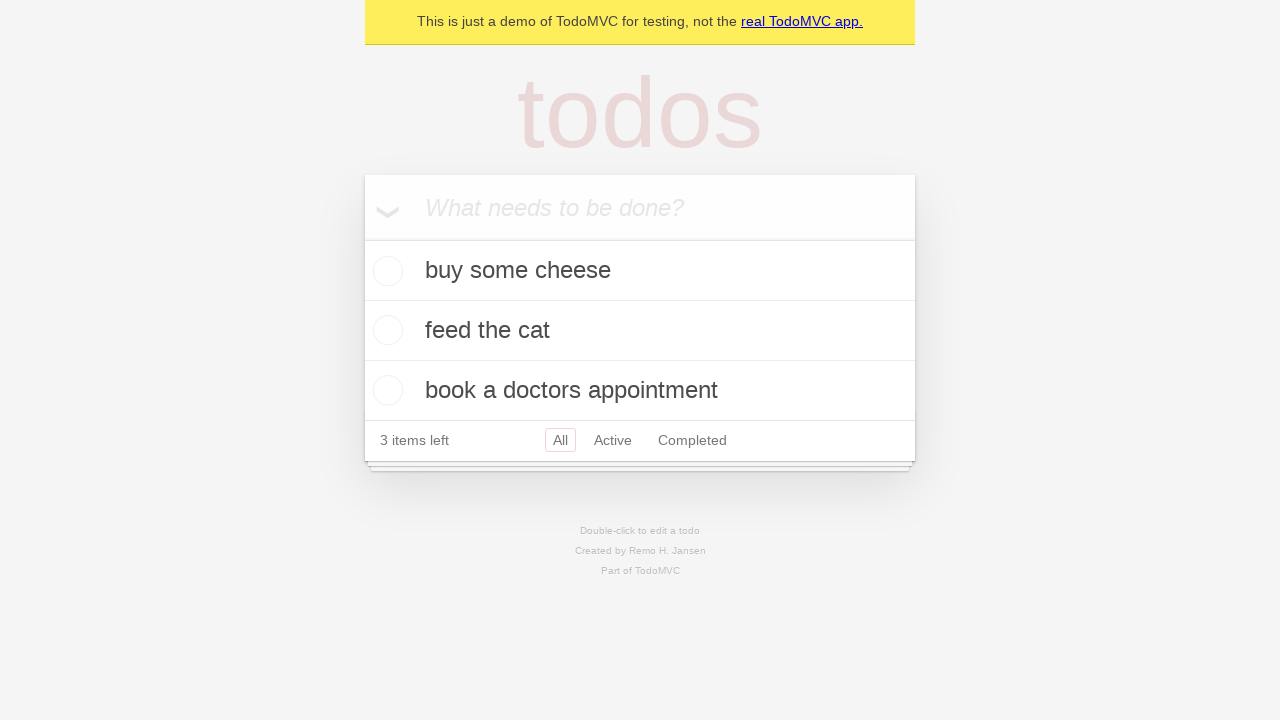

Clicked toggle-all checkbox to mark all items as completed at (362, 238) on internal:label="Mark all as complete"i
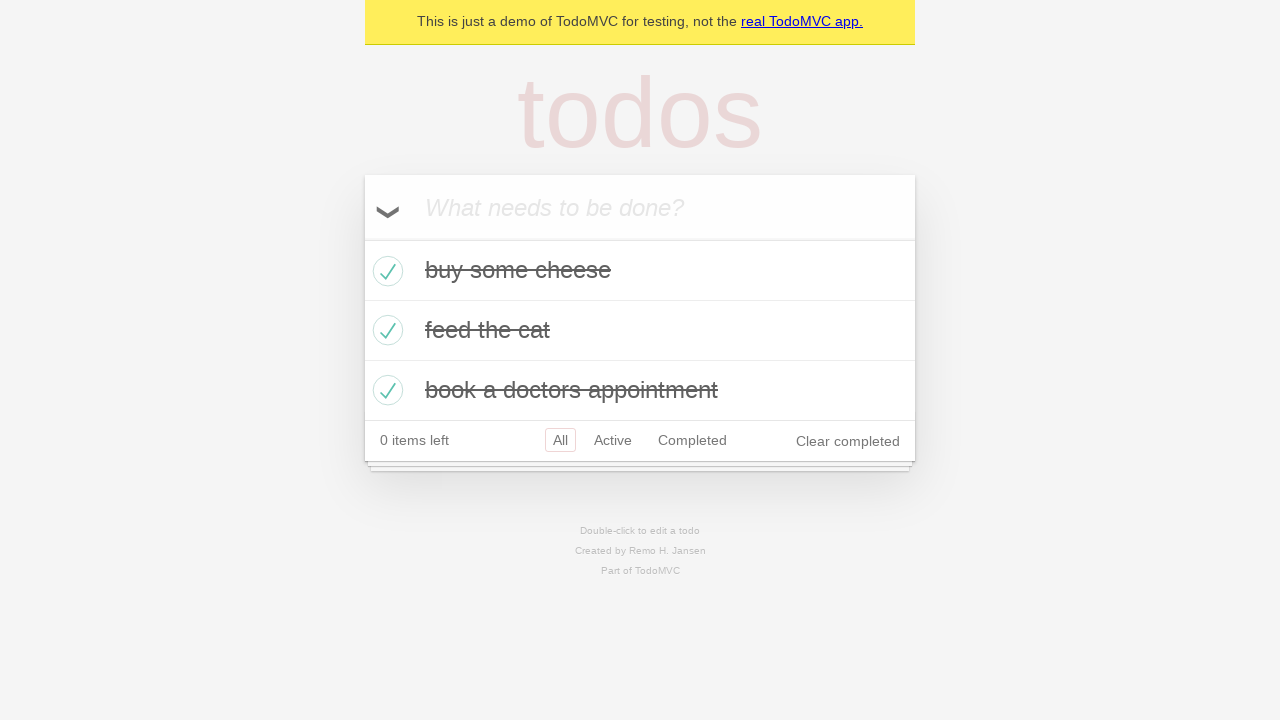

All todo items marked as completed
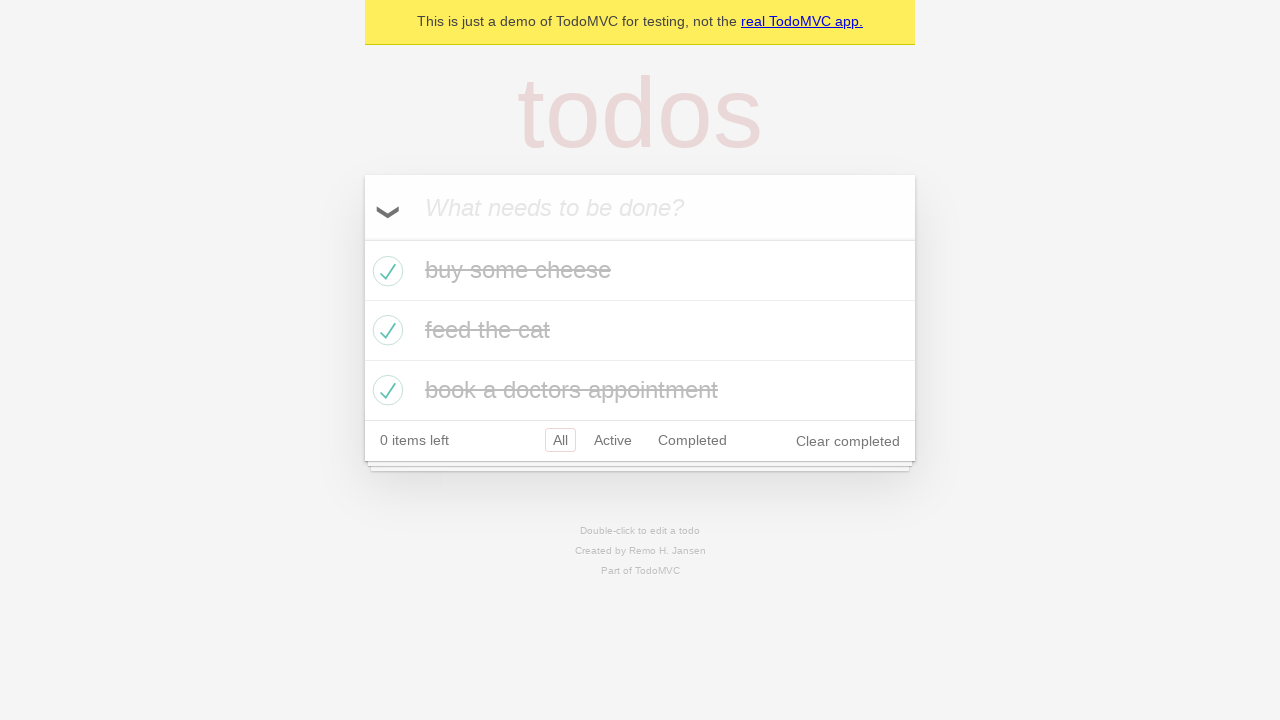

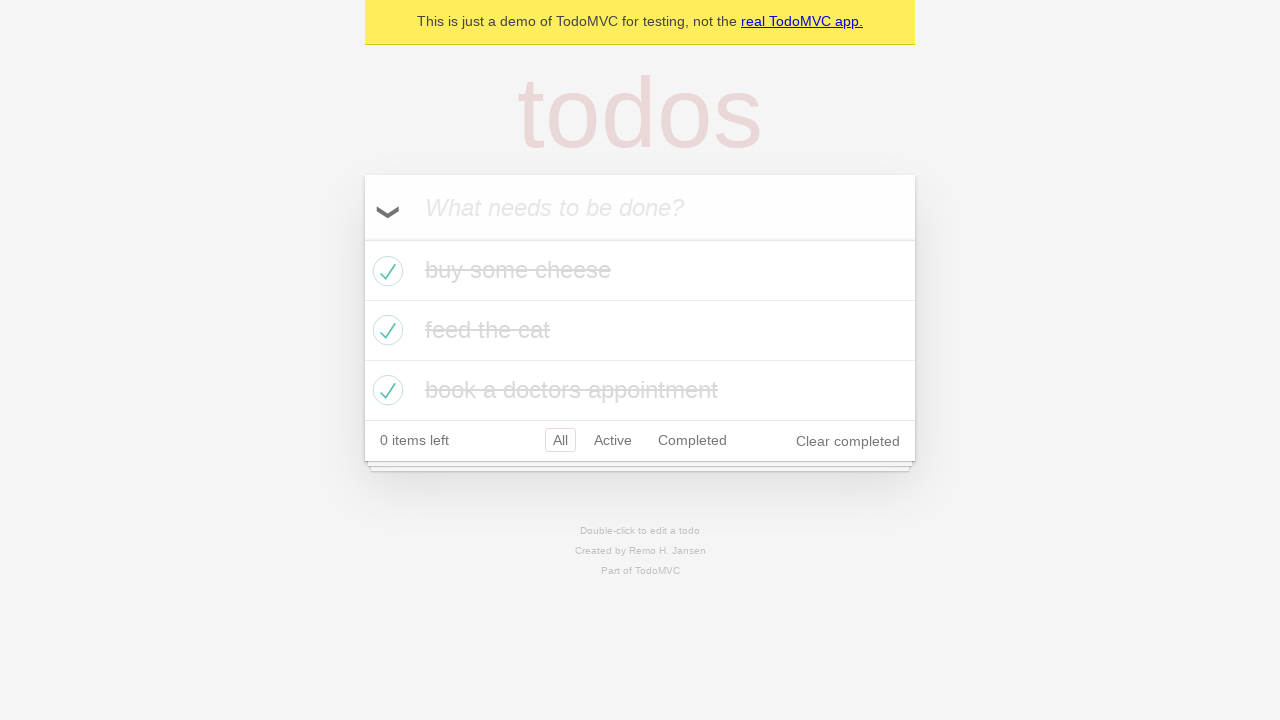